Tests alert prompt functionality by clicking on the textbox tab, triggering a prompt alert, entering text, and accepting it

Starting URL: https://demo.automationtesting.in/Alerts.html

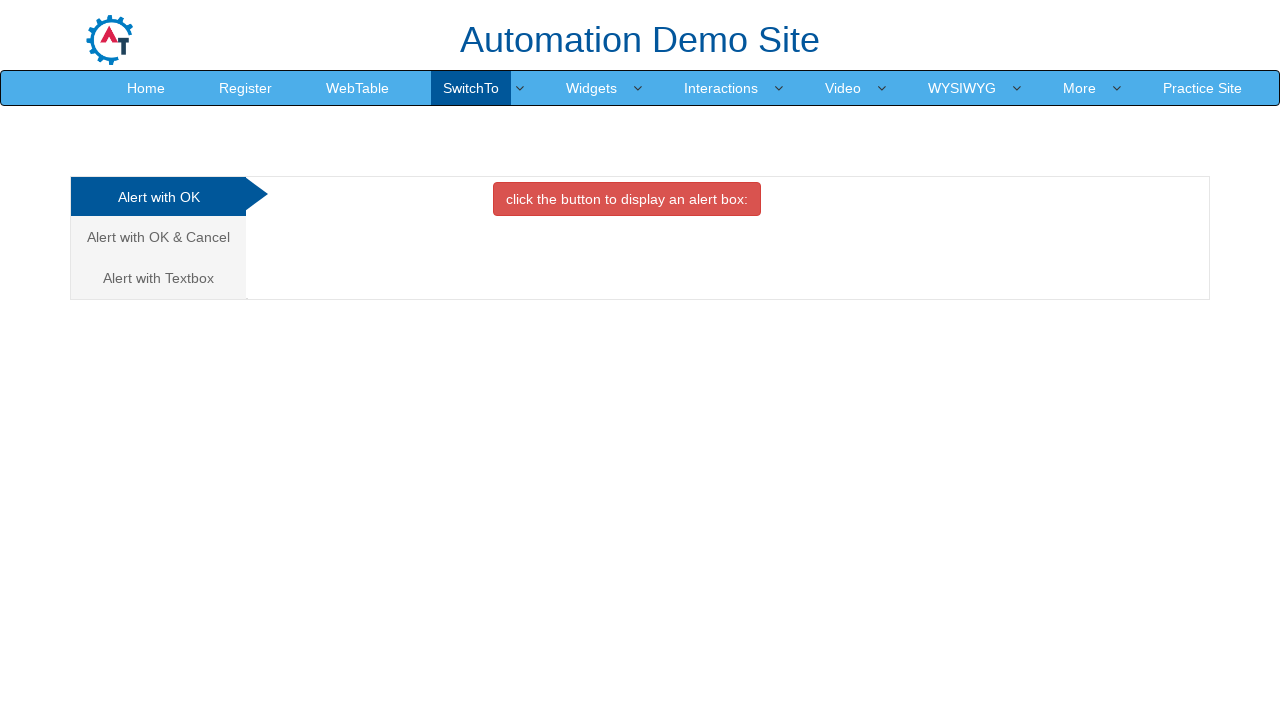

Clicked on the Textbox tab at (158, 278) on a[href='#Textbox']
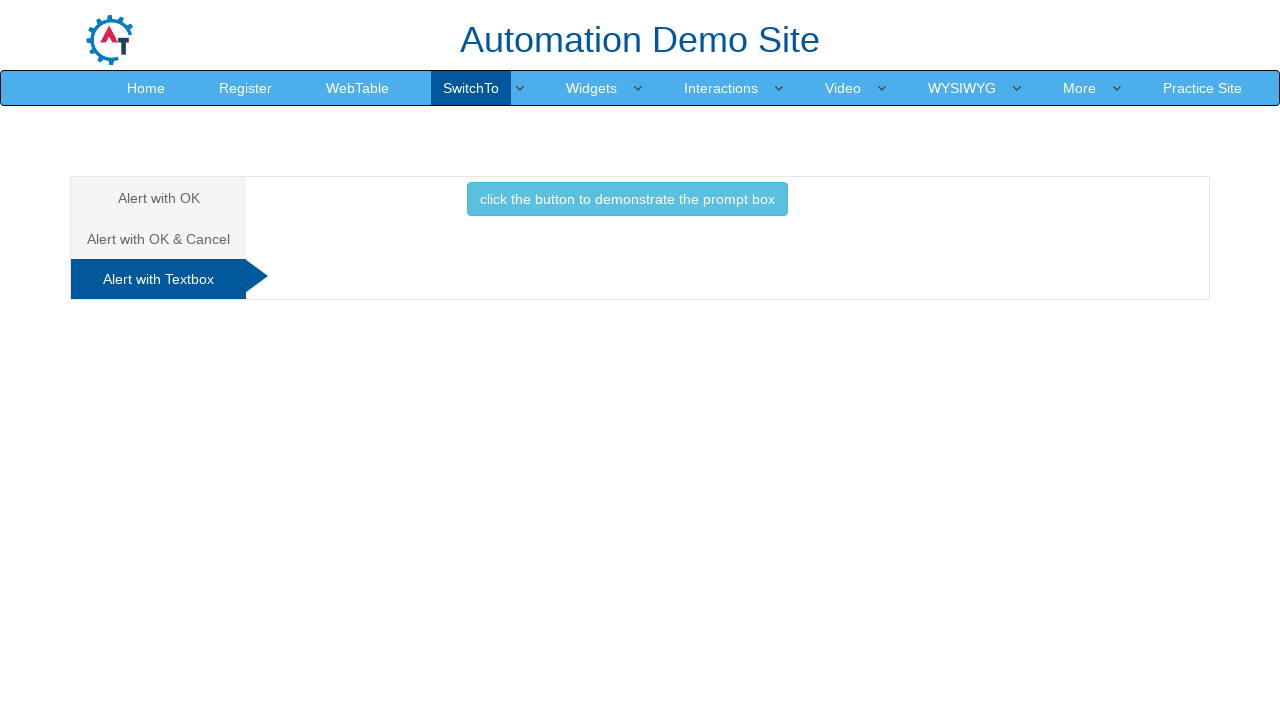

Clicked the prompt button to trigger alert at (627, 199) on button[onclick='promptbox()']
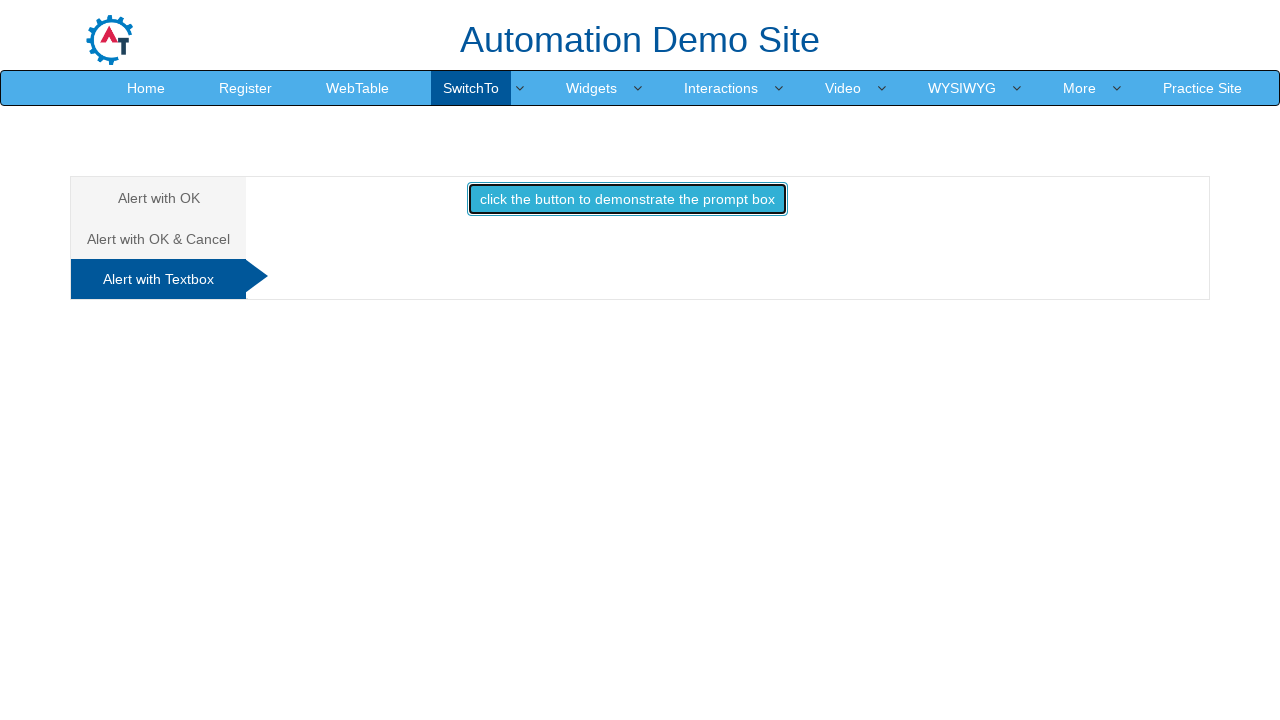

Set up dialog handler to accept prompt with 'Harshad'
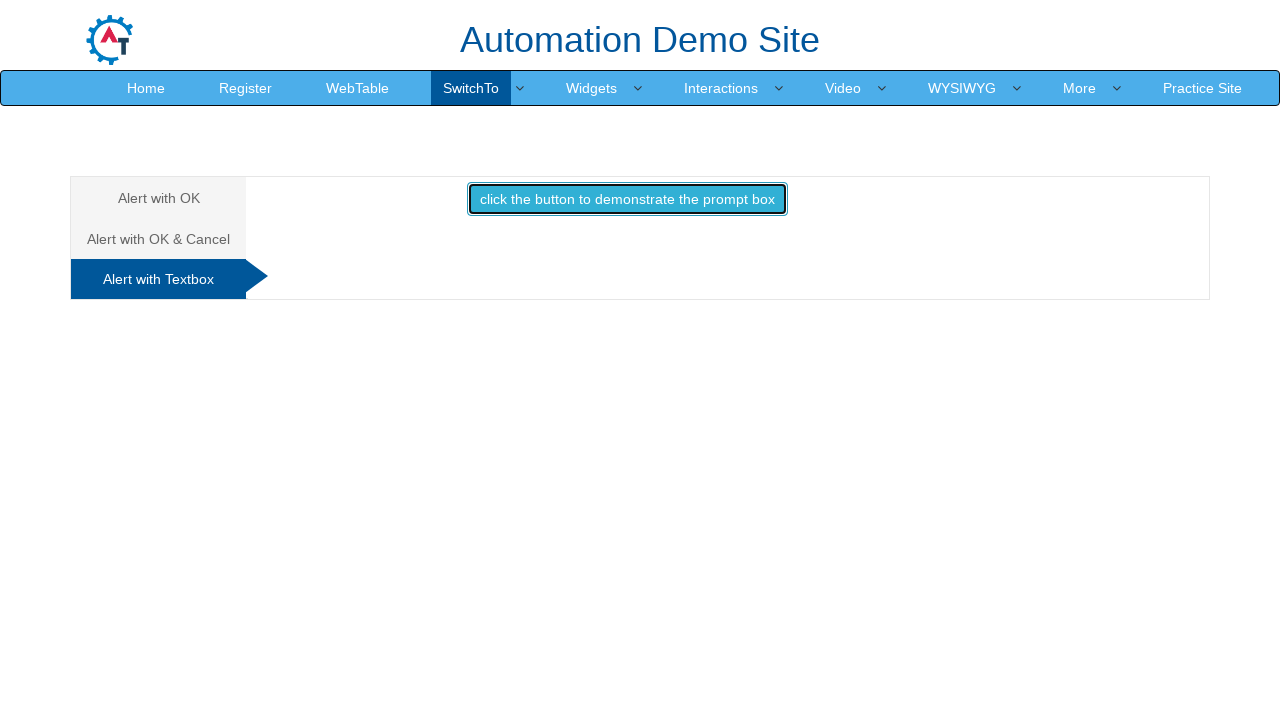

Clicked prompt button and accepted alert with text 'Harshad' at (627, 199) on button[onclick='promptbox()']
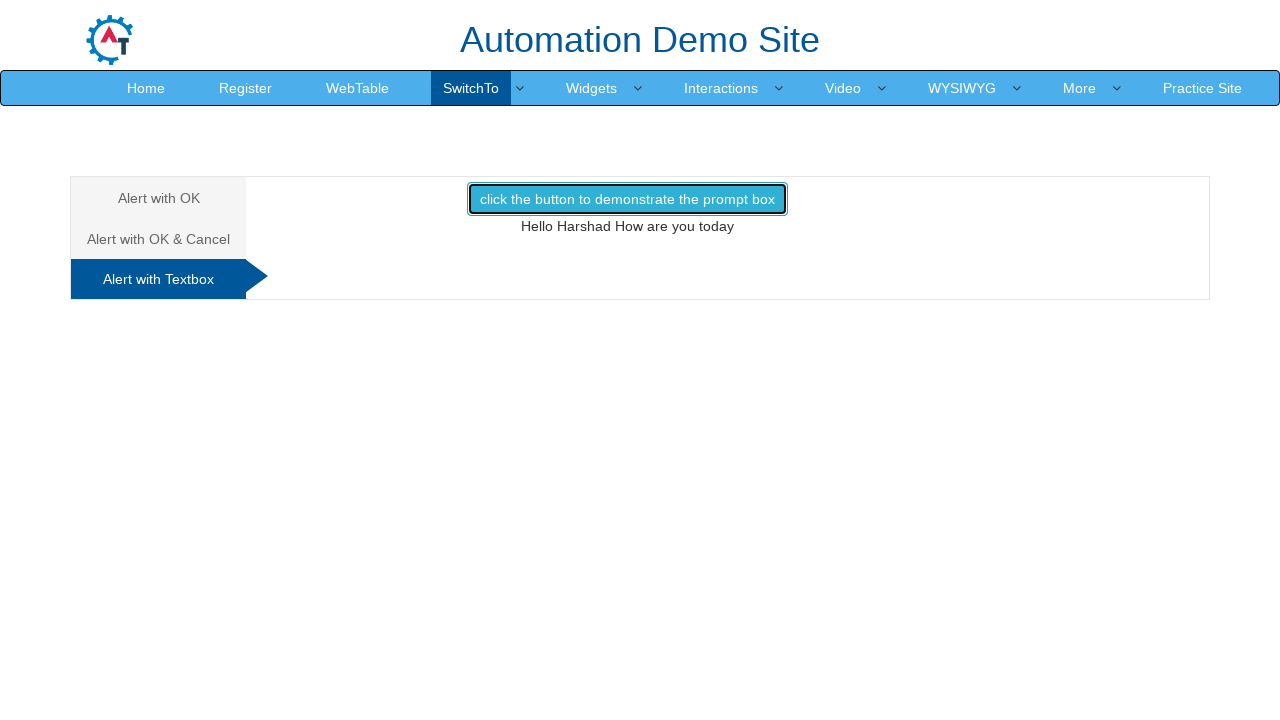

Waited for result element to appear
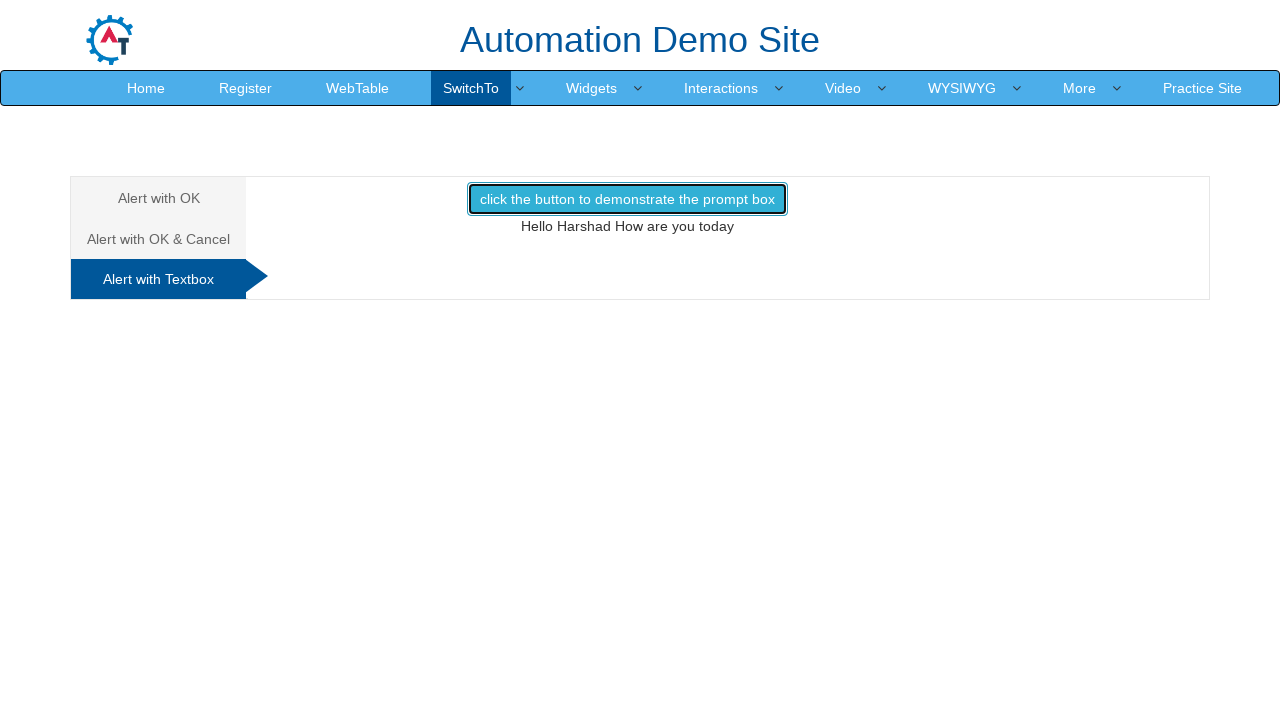

Retrieved result text: Hello Harshad How are you today
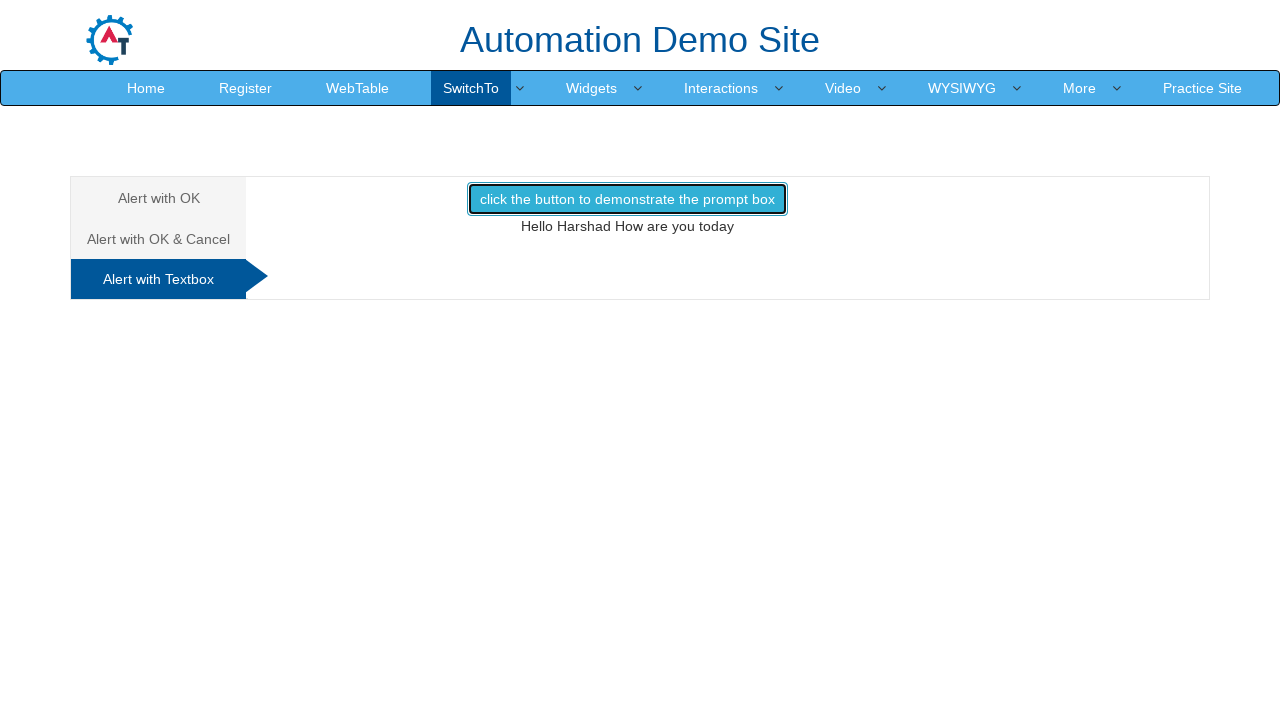

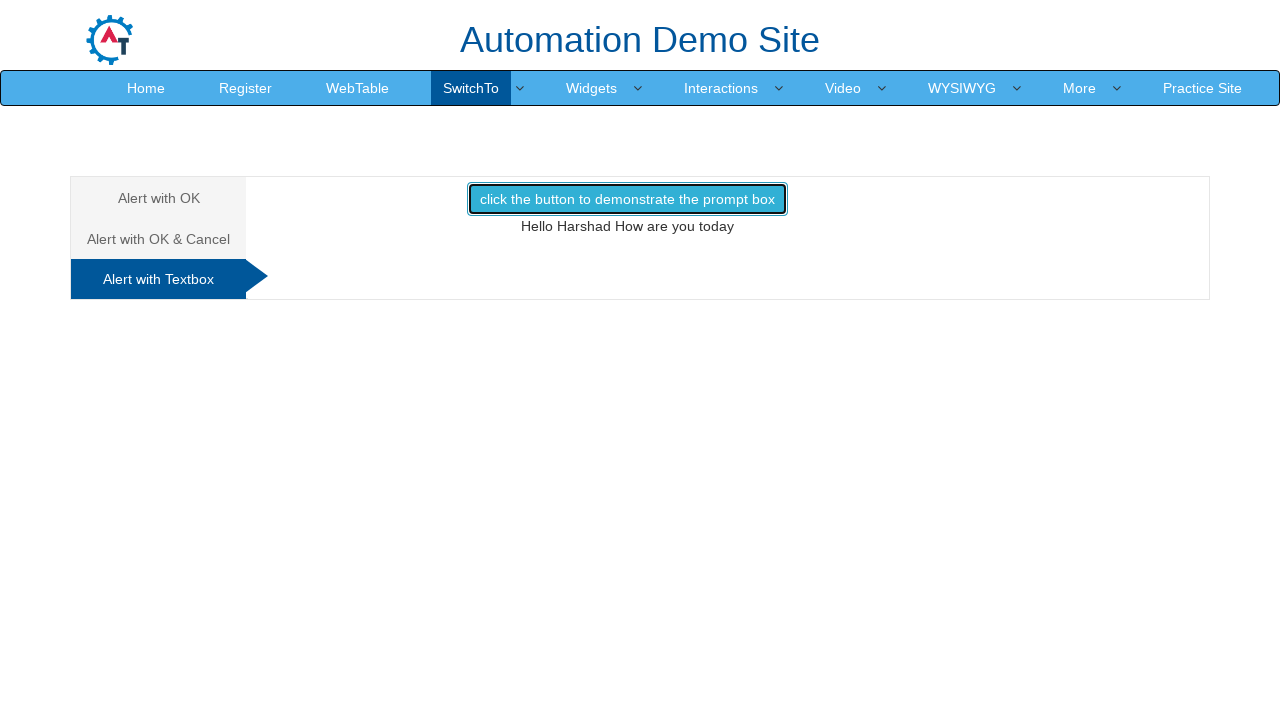